Fills a name text field on an Angular practice form and takes a screenshot of the input element

Starting URL: https://rahulshettyacademy.com/angularpractice/

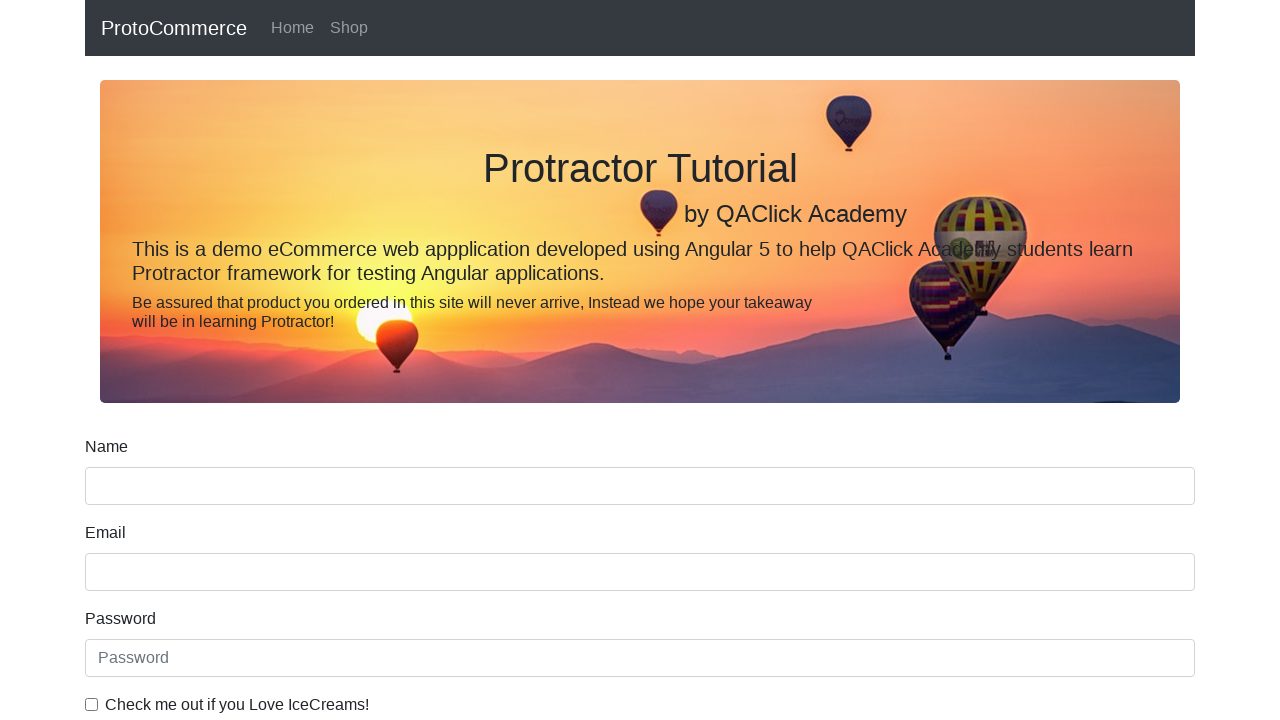

Filled name text field with 'Java Course for Automation' on input[name='name']
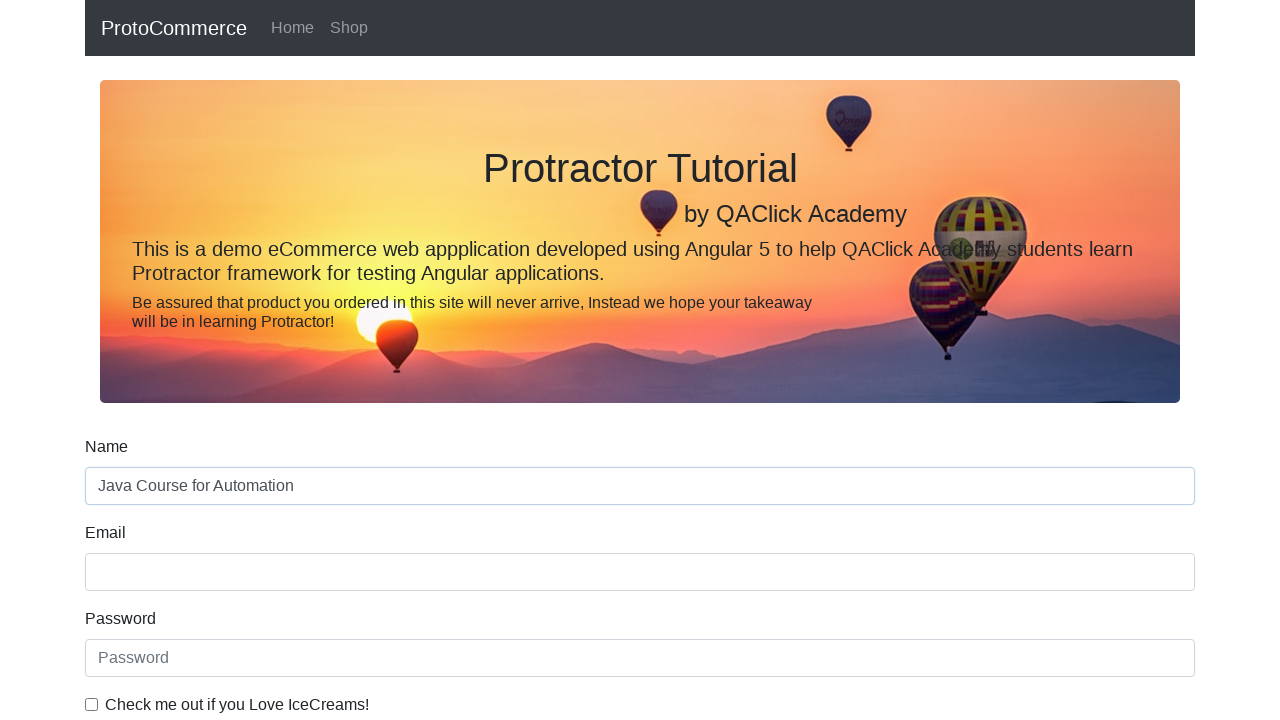

Screenshot of filled name input element
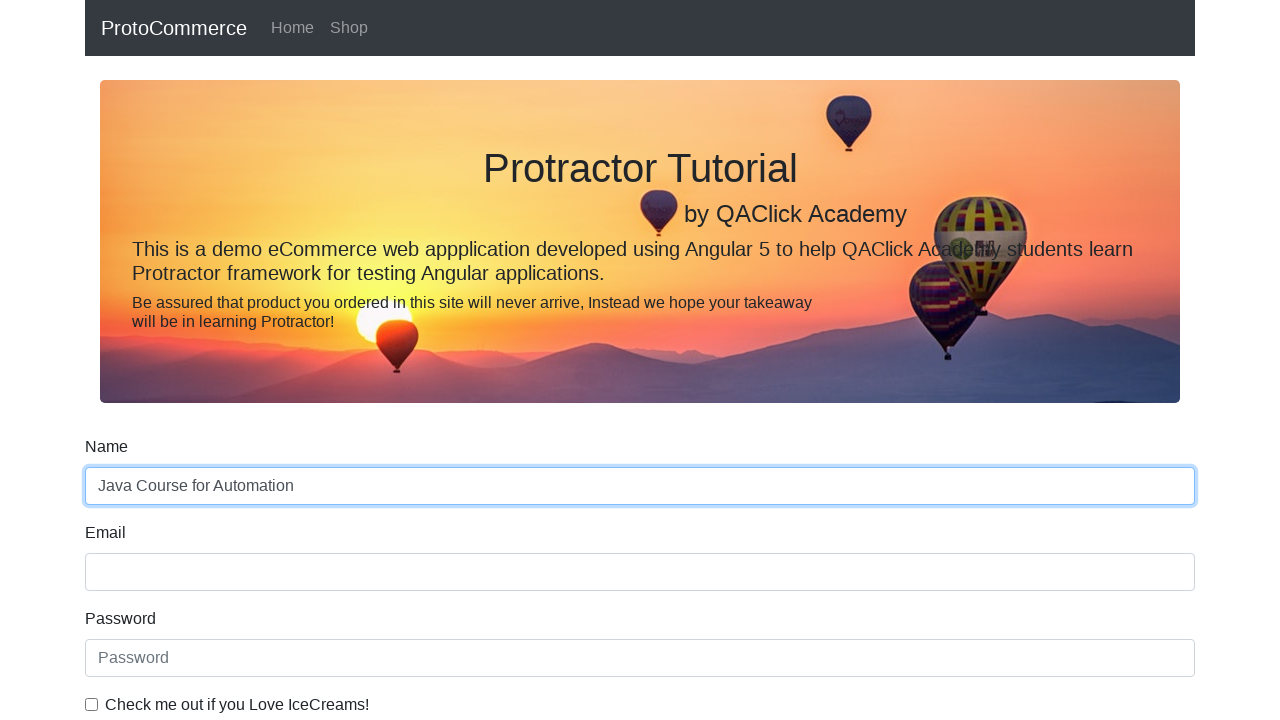

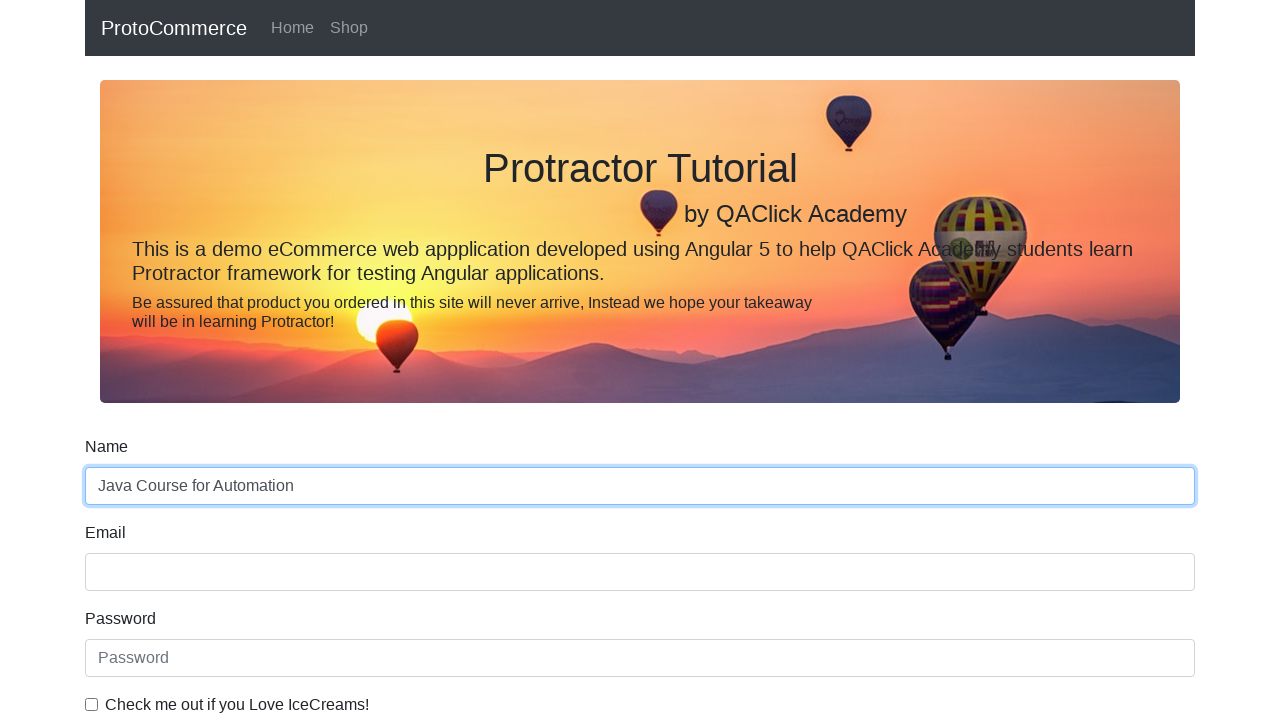